Tests custom drag and drop using click-and-hold, move, and release actions on the Droppable demo page

Starting URL: https://jqueryui.com/

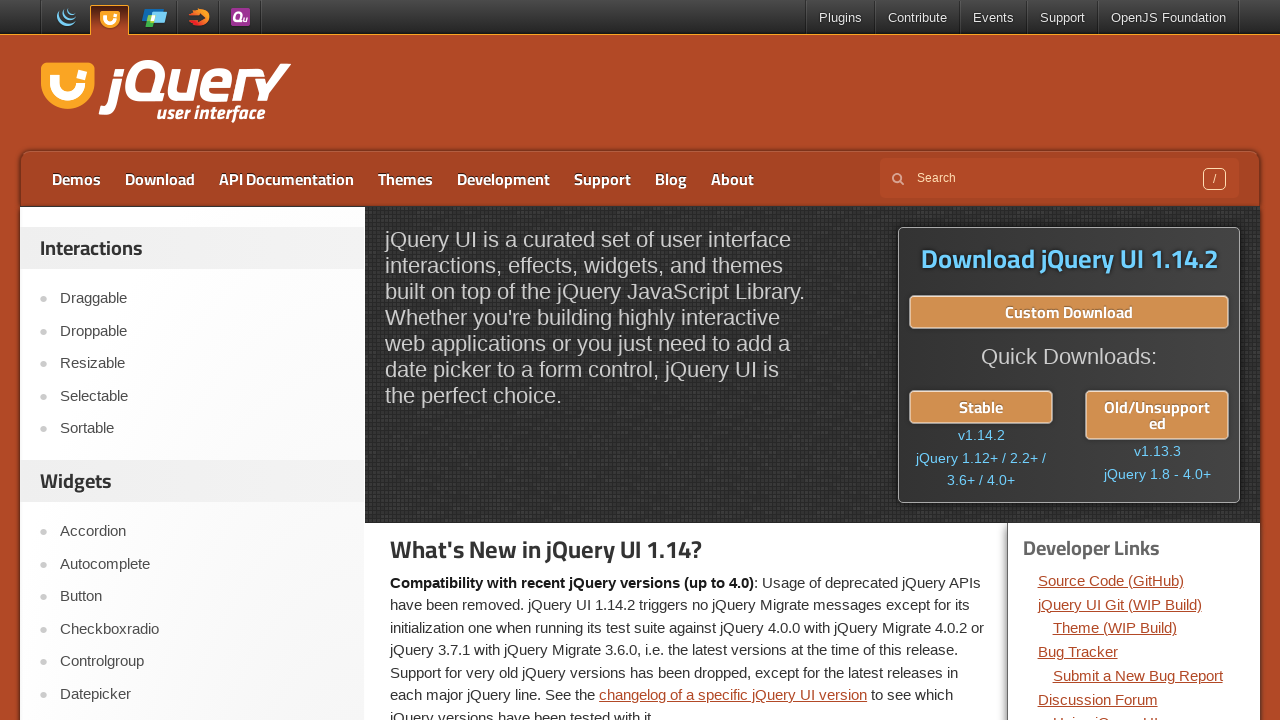

Clicked on Droppable link at (202, 331) on text=Droppable
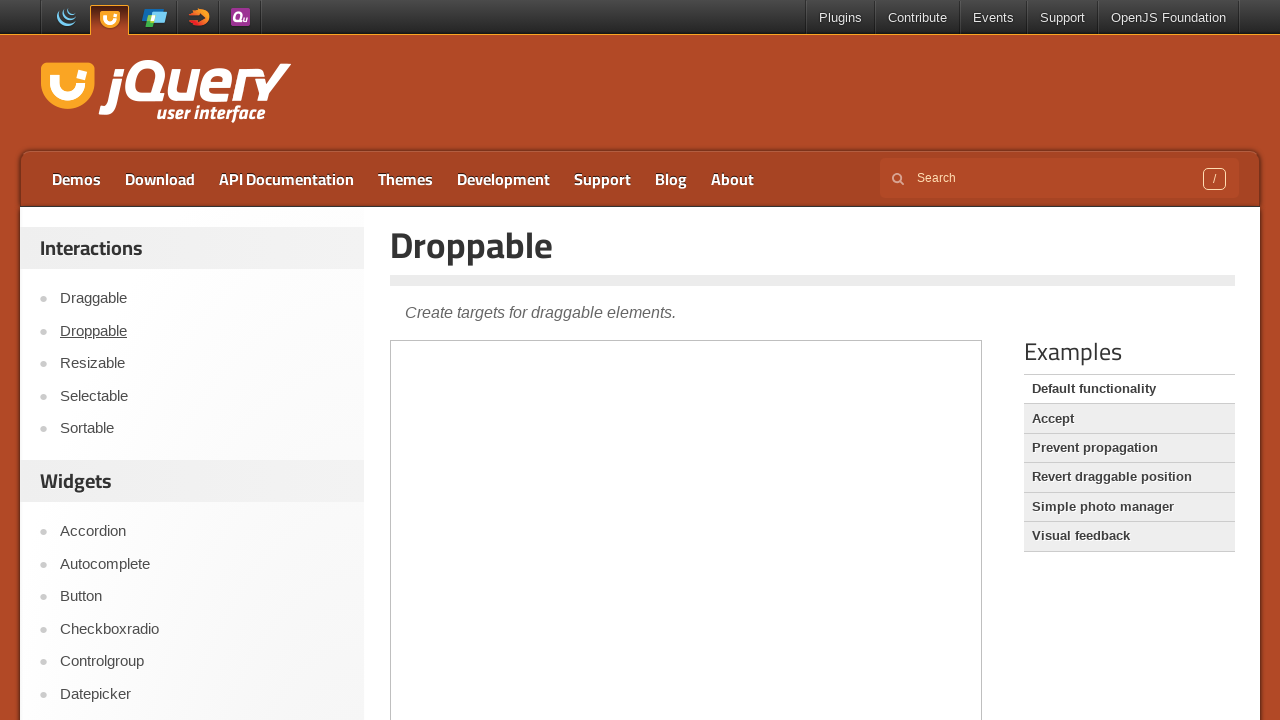

Located the demo iframe
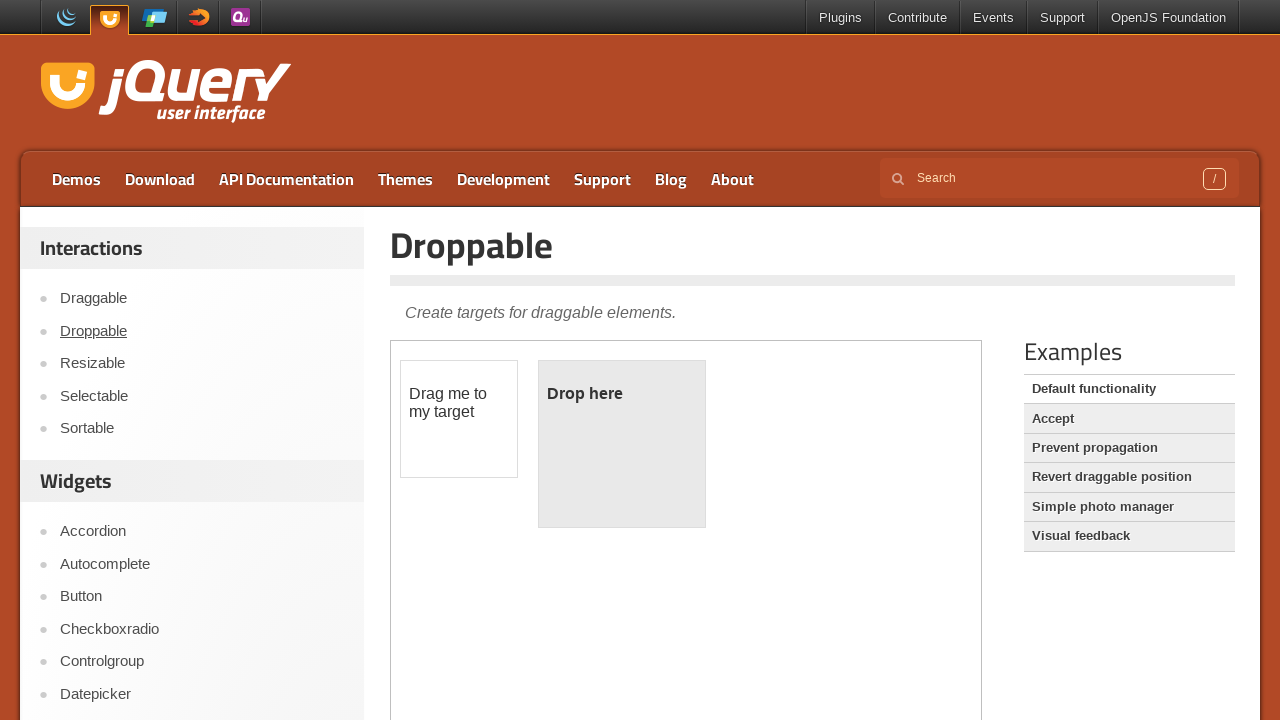

Located draggable source element
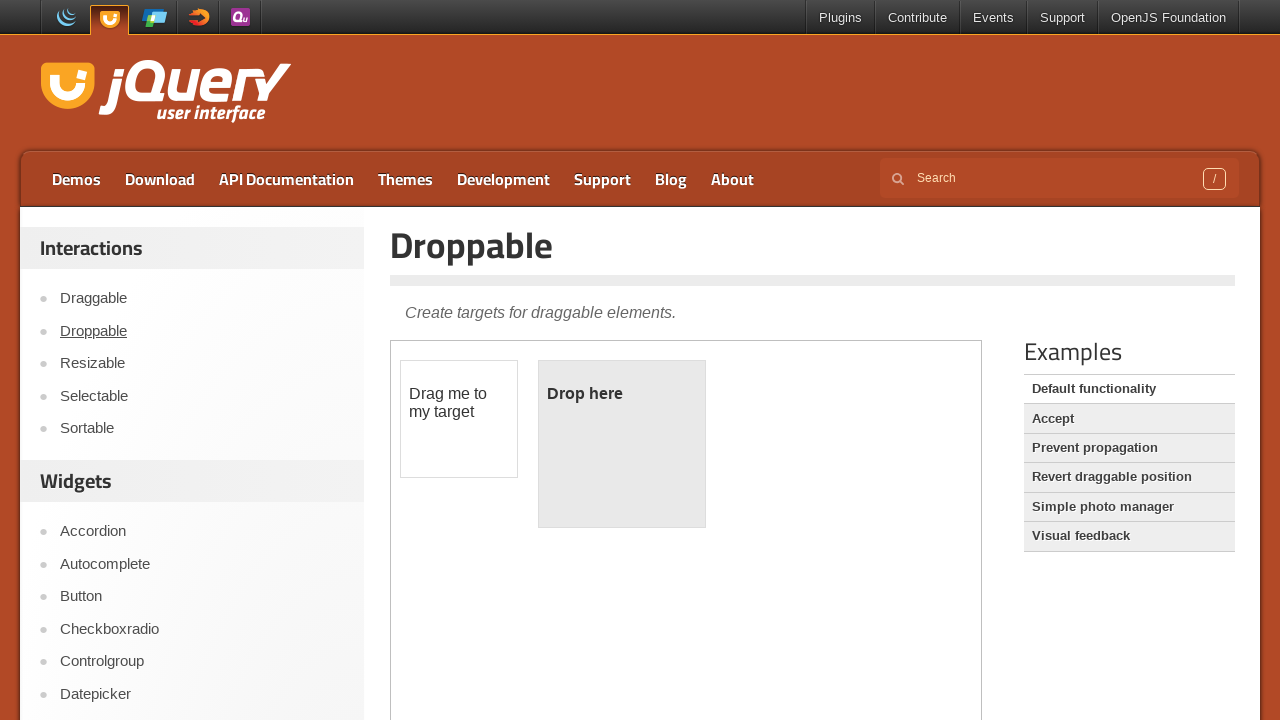

Located droppable target element
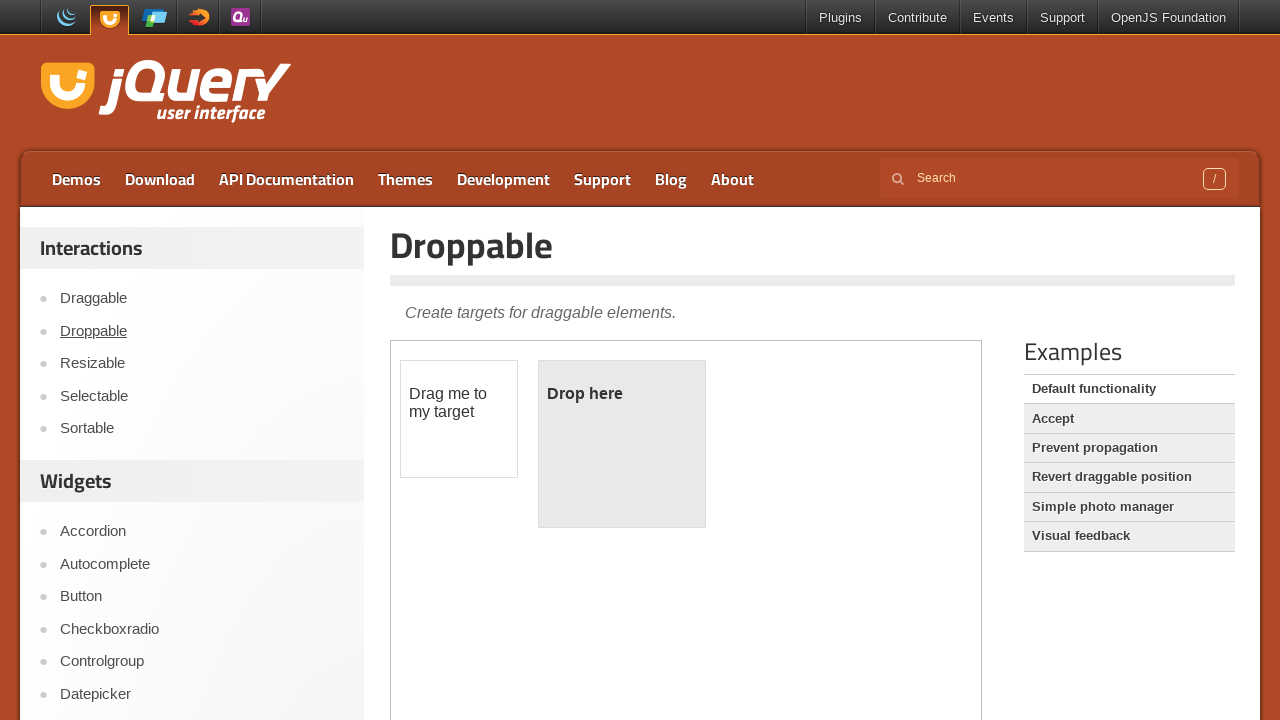

Retrieved bounding box of source element
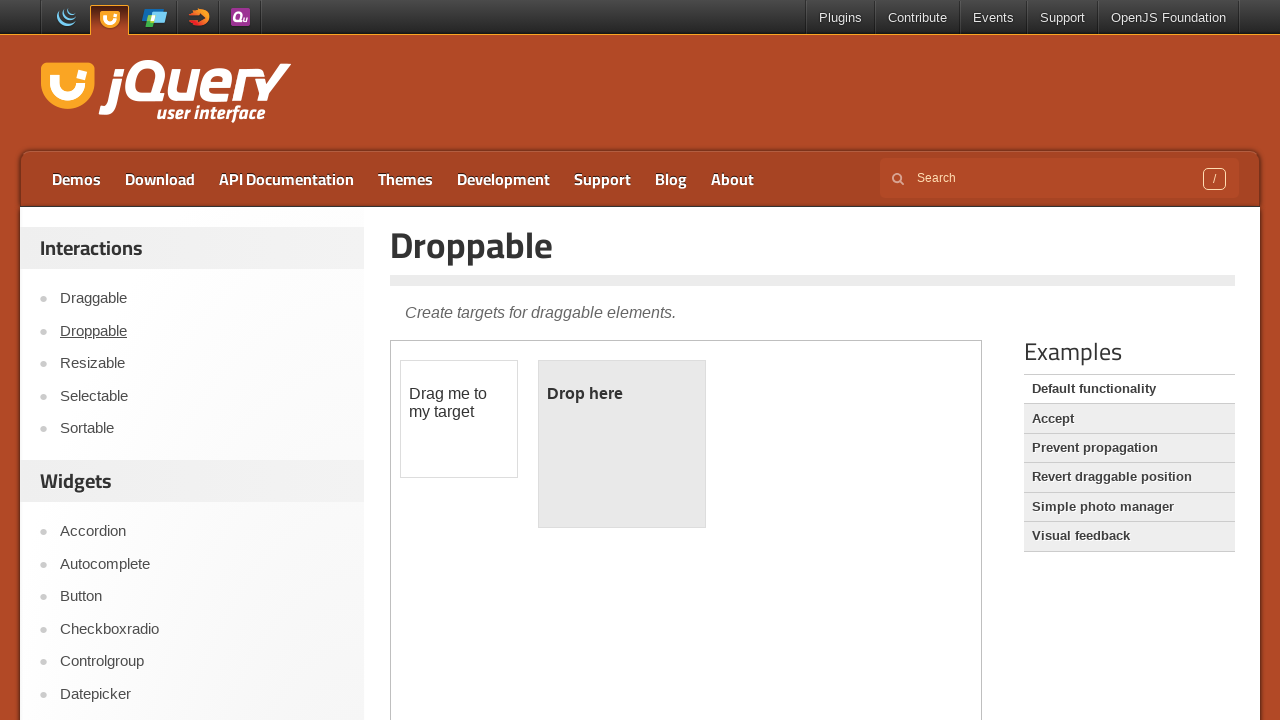

Retrieved bounding box of target element
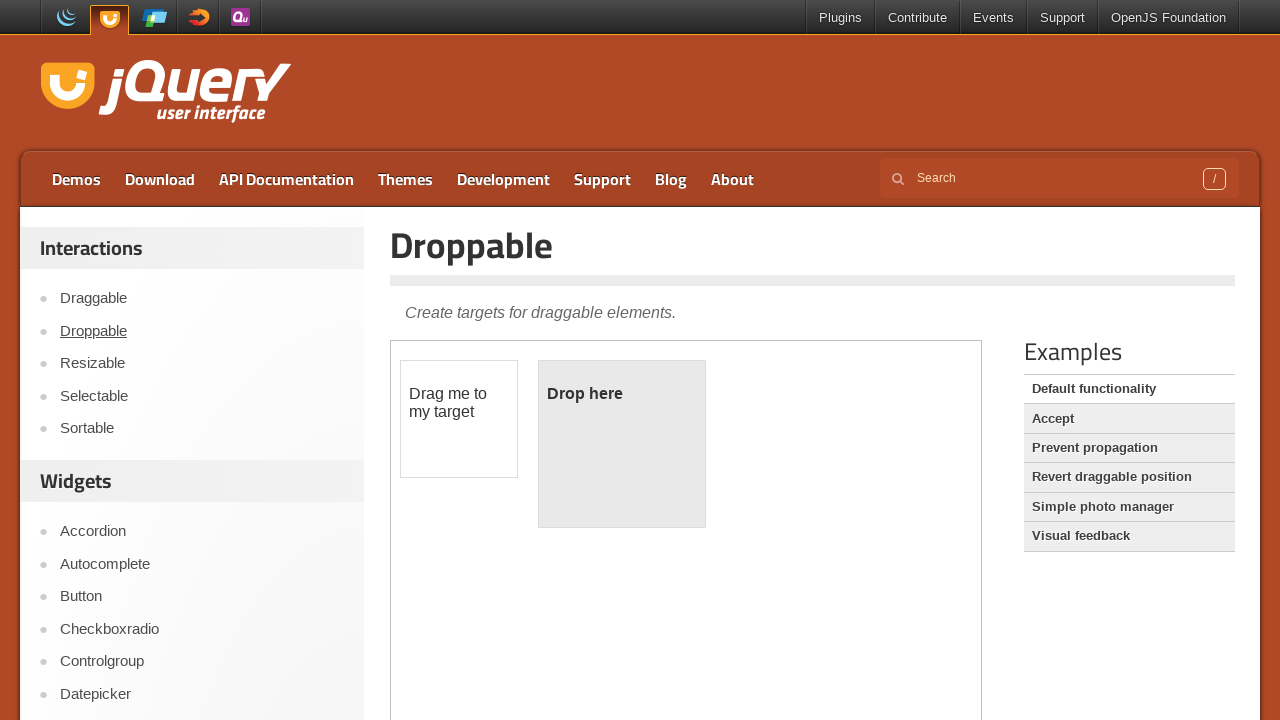

Moved mouse to center of draggable element at (459, 419)
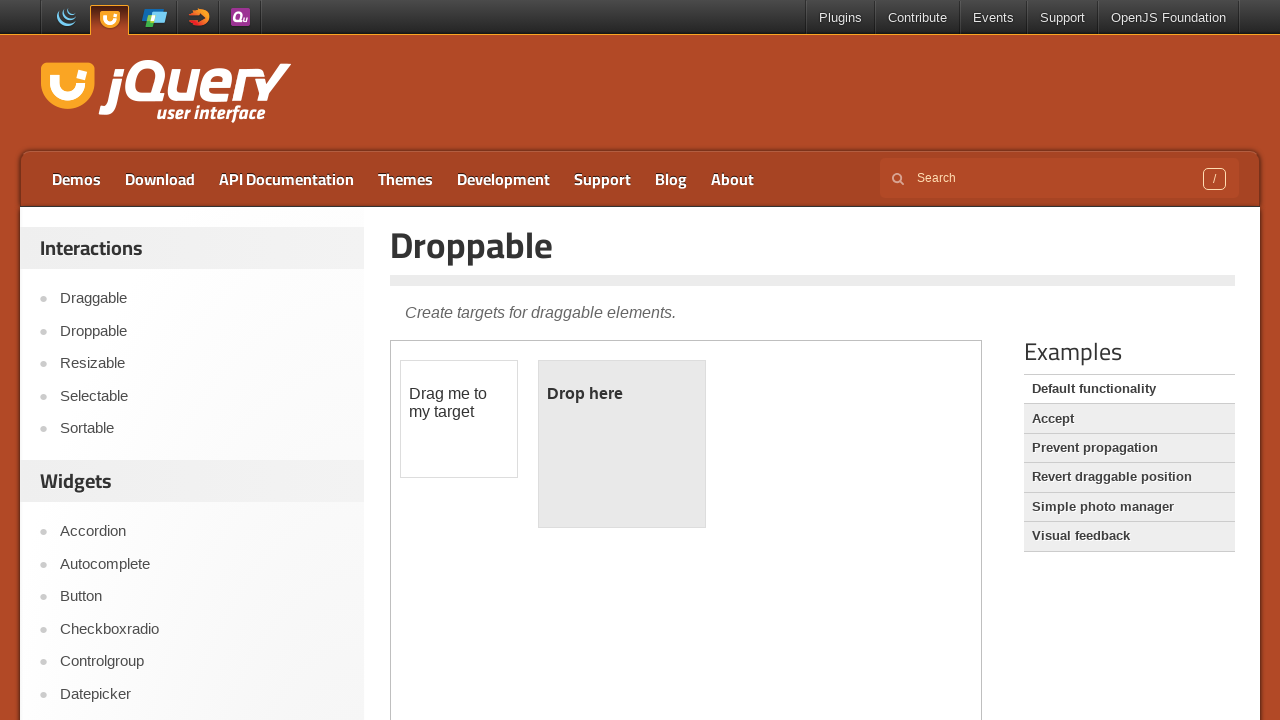

Pressed mouse button down to initiate drag at (459, 419)
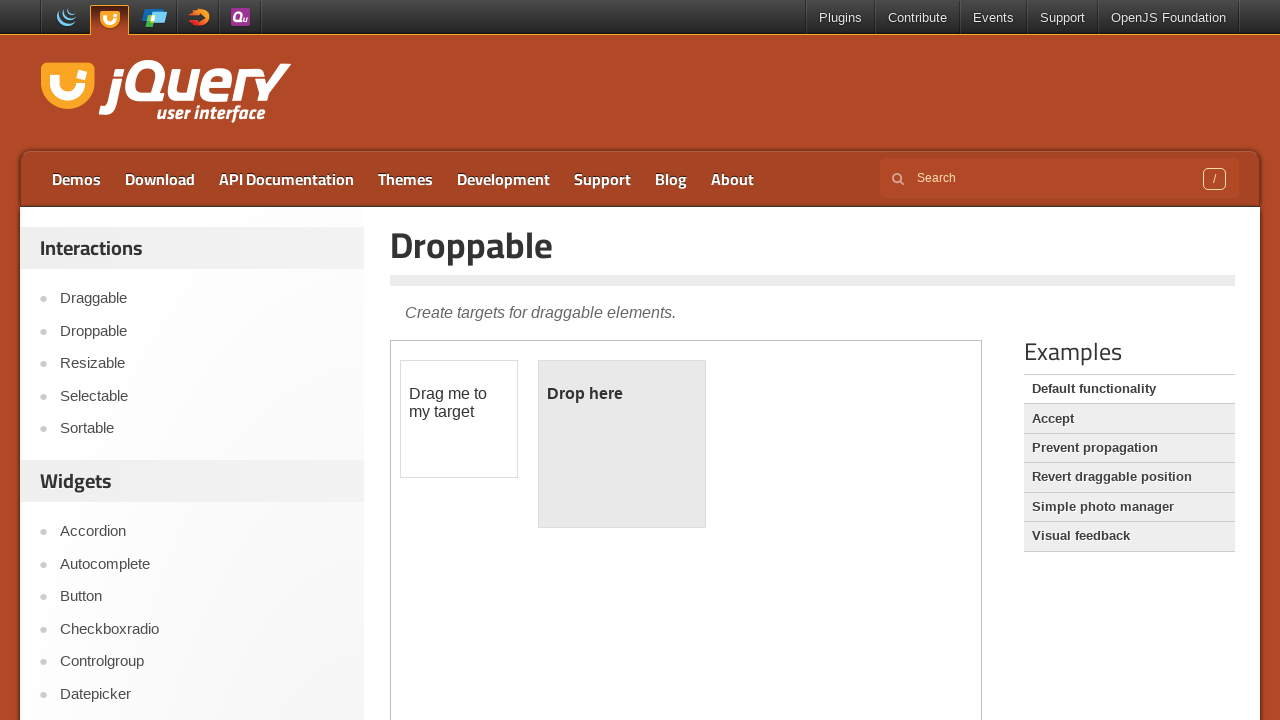

Moved mouse to center of droppable target element at (622, 444)
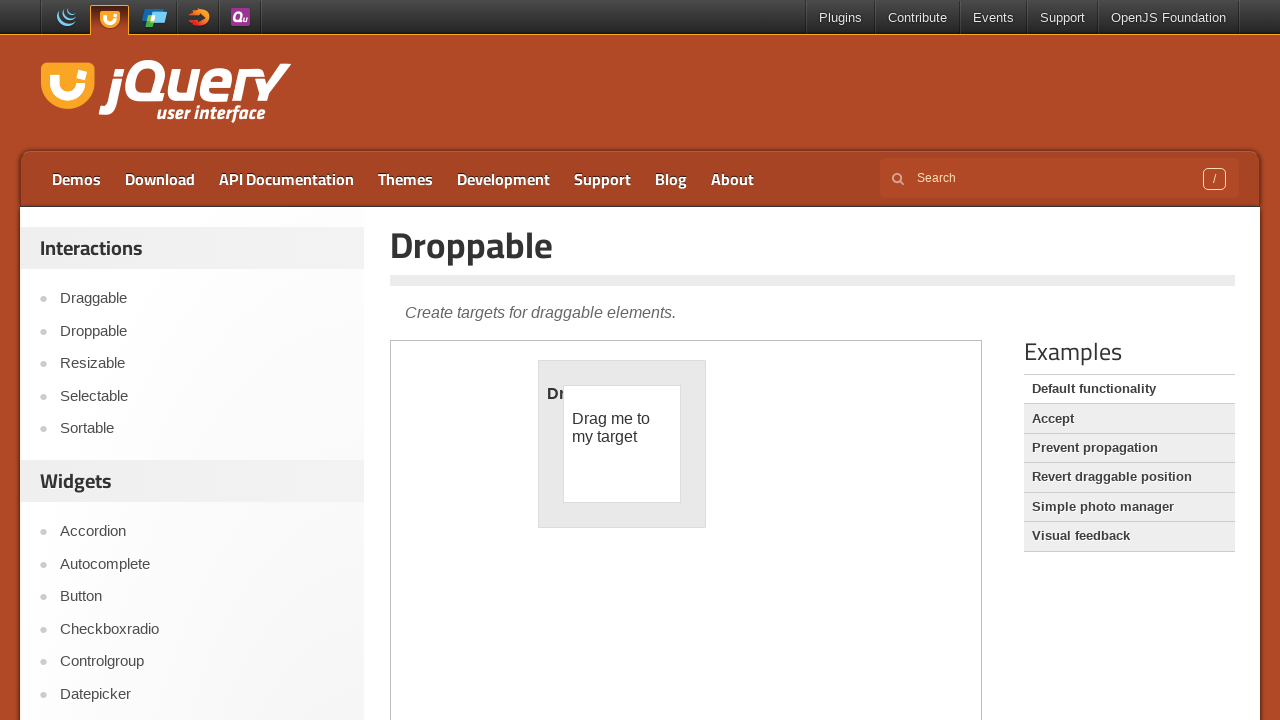

Released mouse button to complete drag and drop at (622, 444)
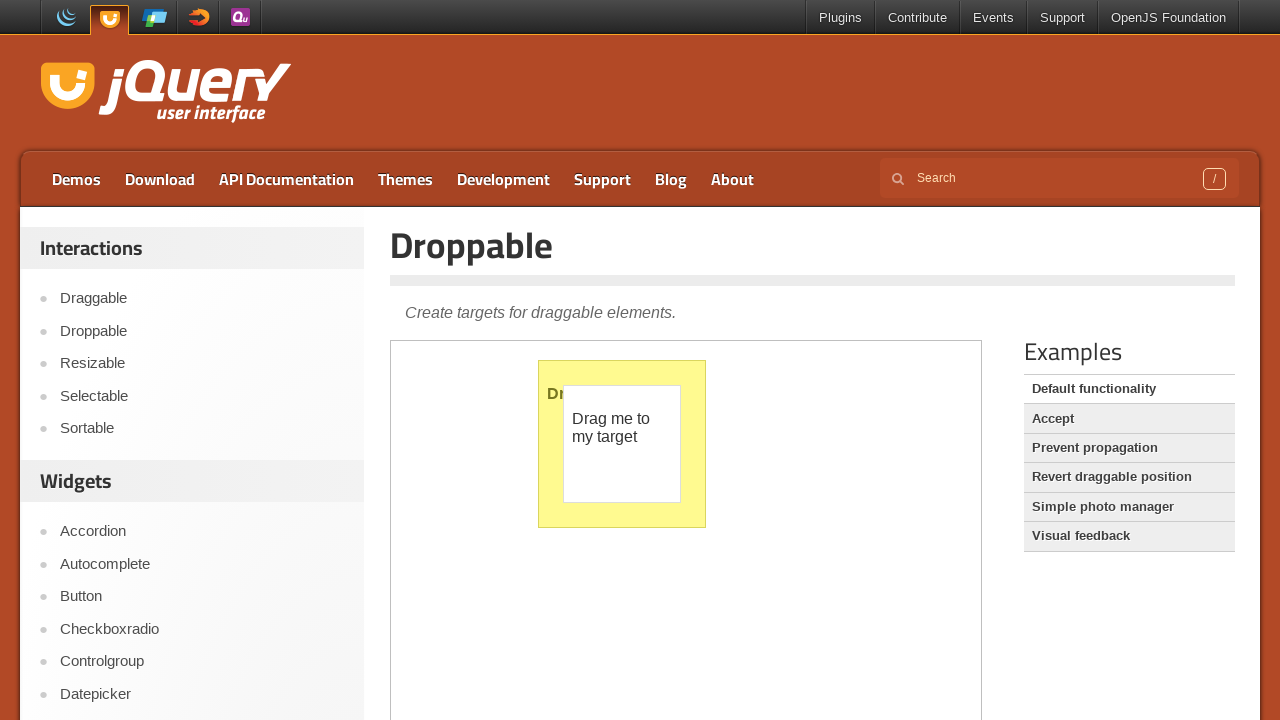

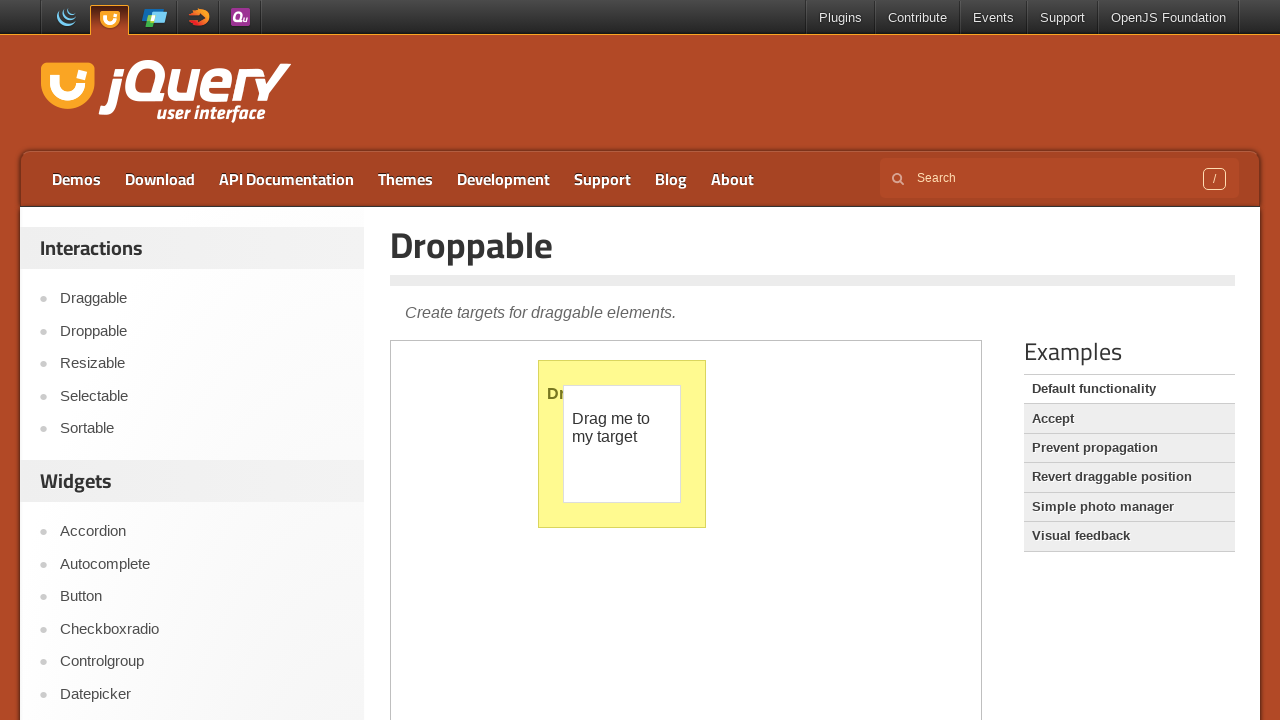